Tests OANDA swap point page by selecting a currency pair (USD/JPY) from a dropdown and selecting a specific month (2024年09月) from another dropdown to load the corresponding data.

Starting URL: https://www.oanda.jp/course/ny4/swap

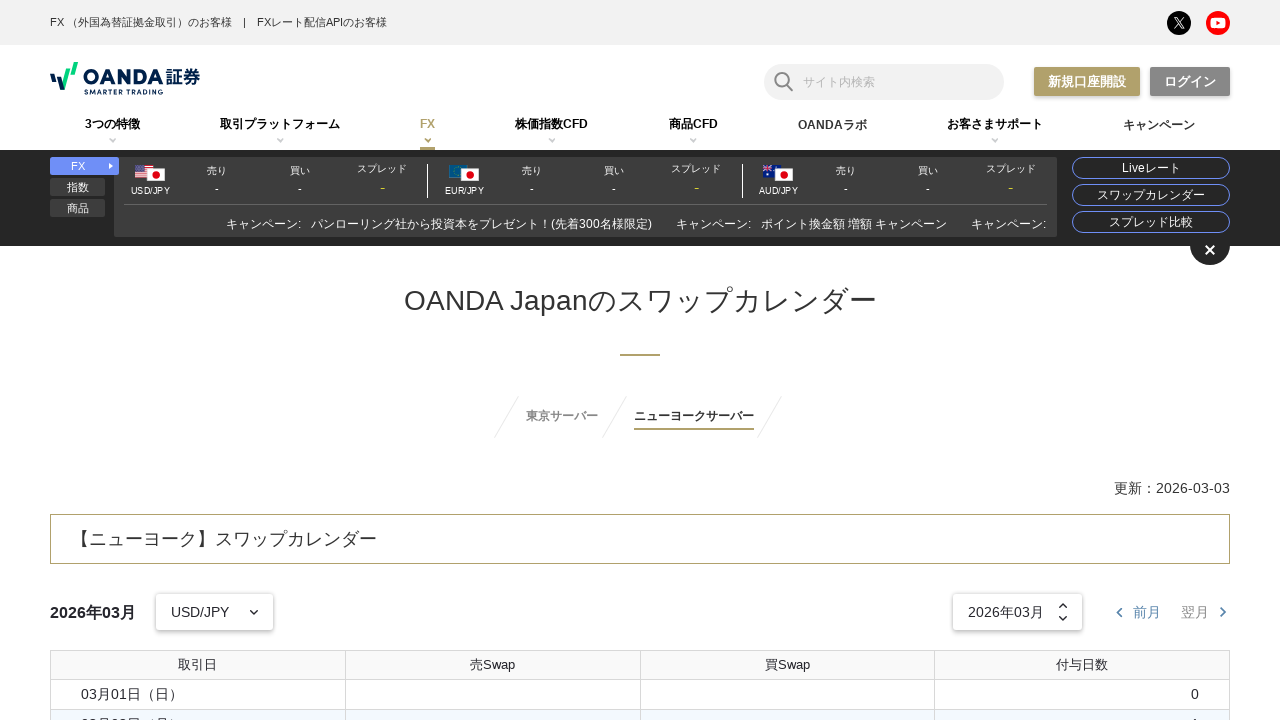

Selected USD/JPY from currency pair dropdown on select.st-Select >> nth=0
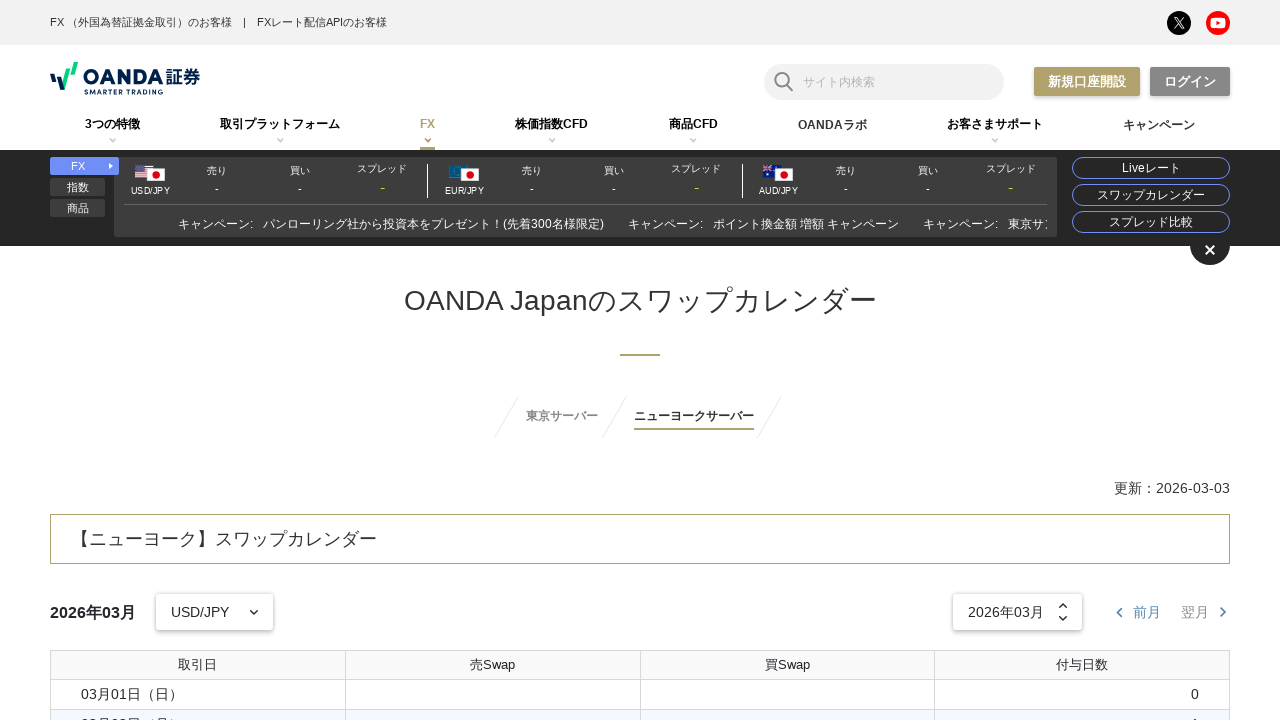

Selected 2024年09月 from month dropdown on select.st-Select >> nth=1
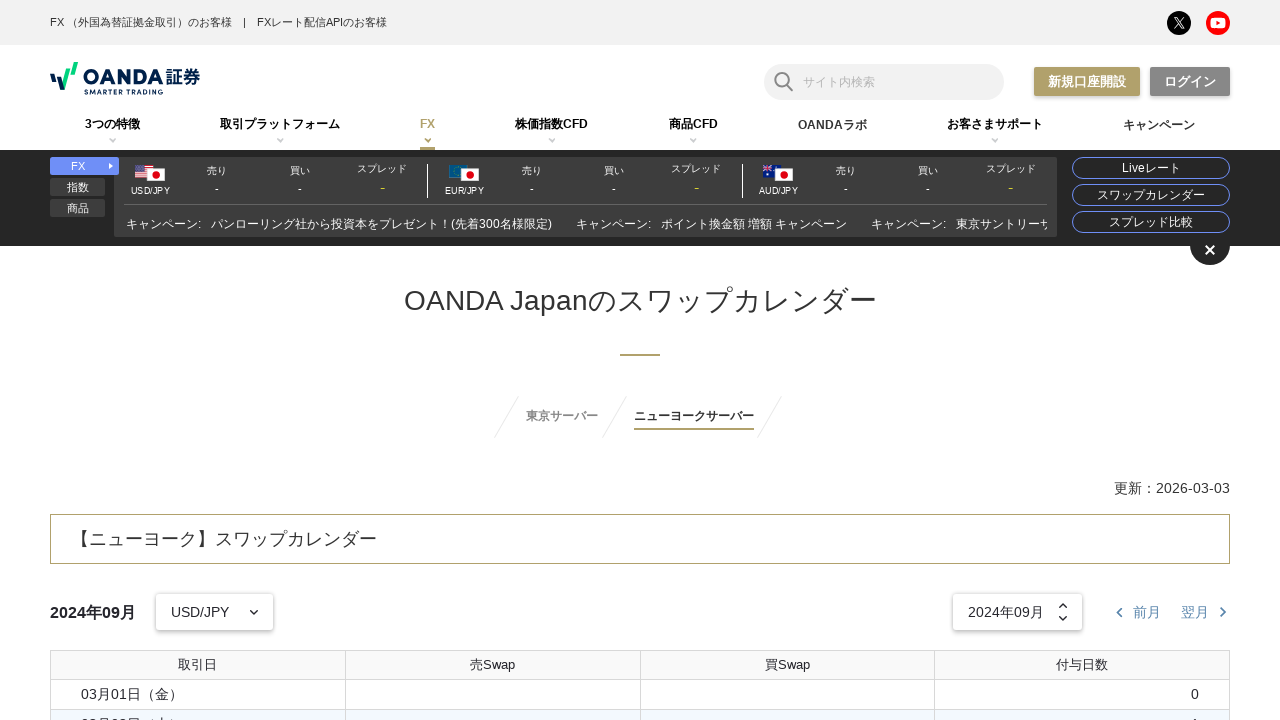

Swap history table loaded with data
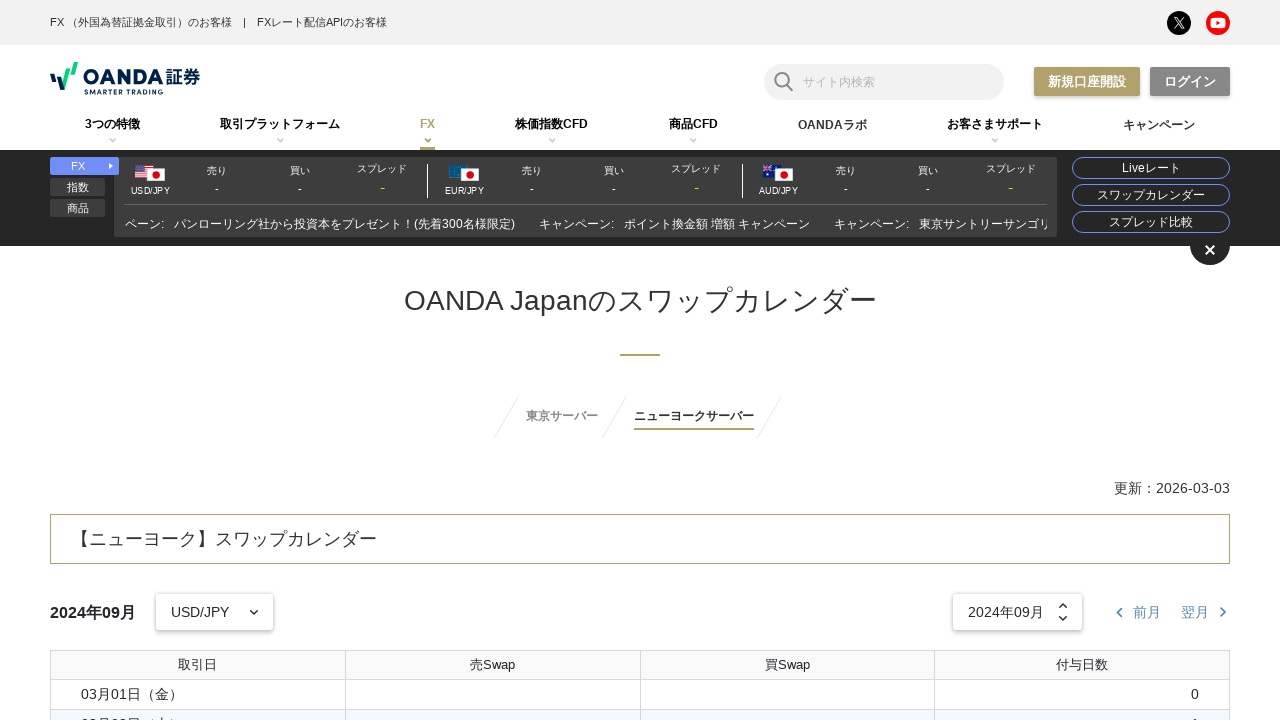

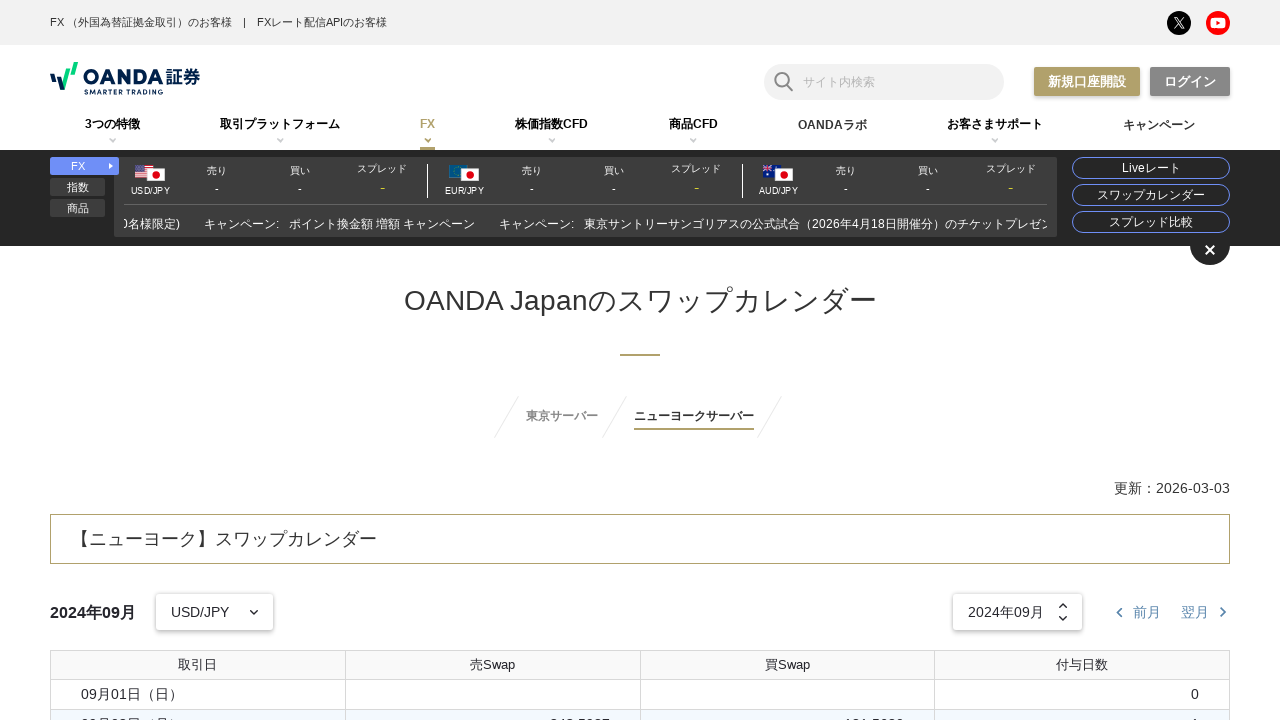